Tests python.org search feature by searching for "pycon" and verifying that search results are displayed.

Starting URL: https://www.python.org

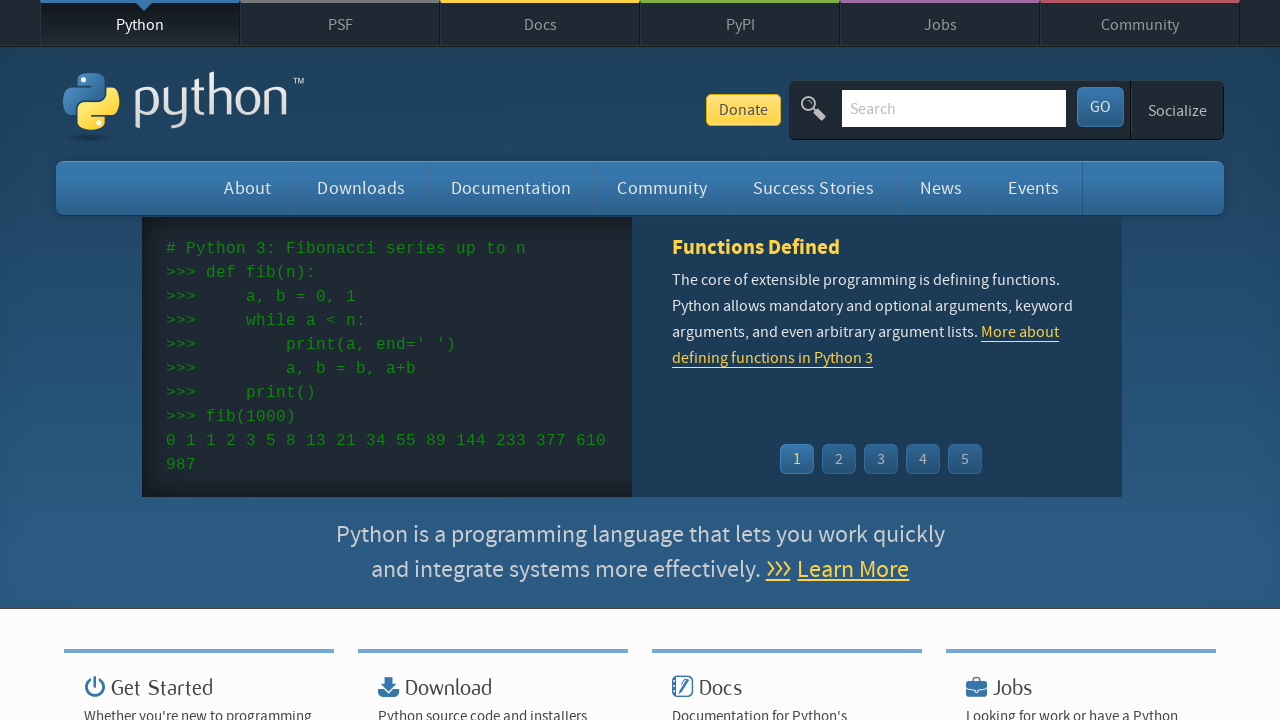

Verified page title contains 'Python'
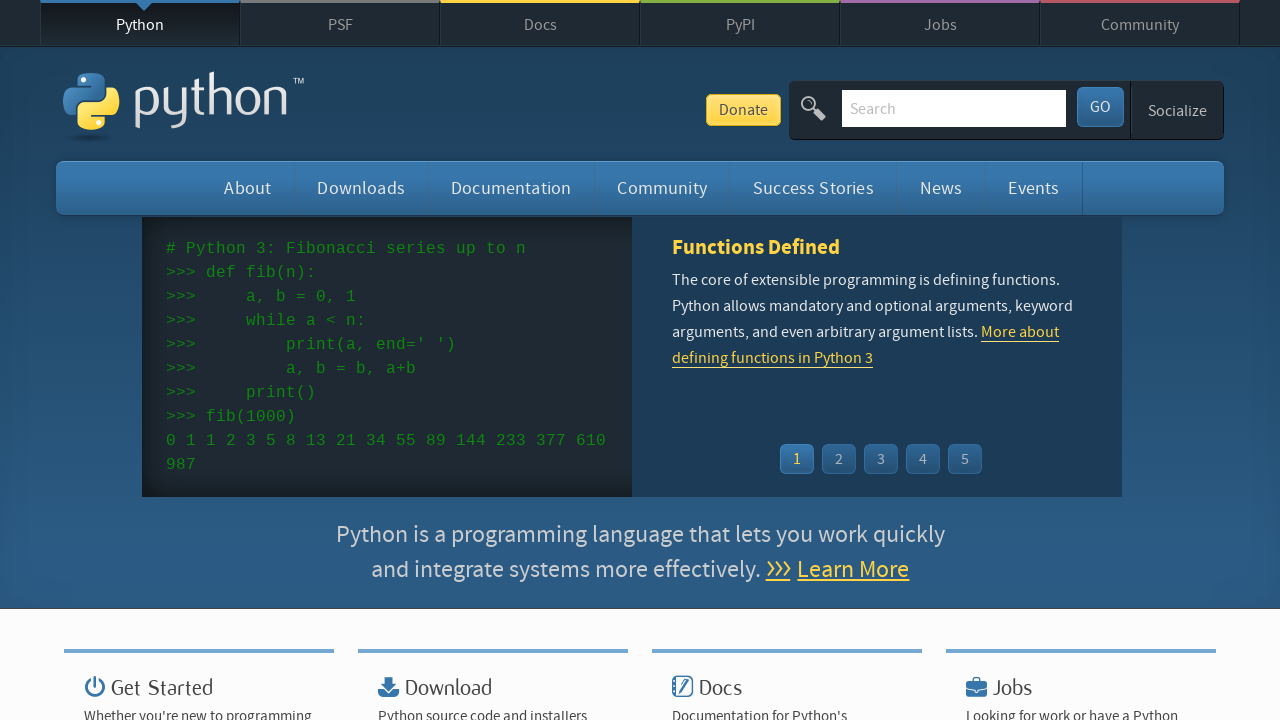

Filled search field with 'pycon' on input[name='q']
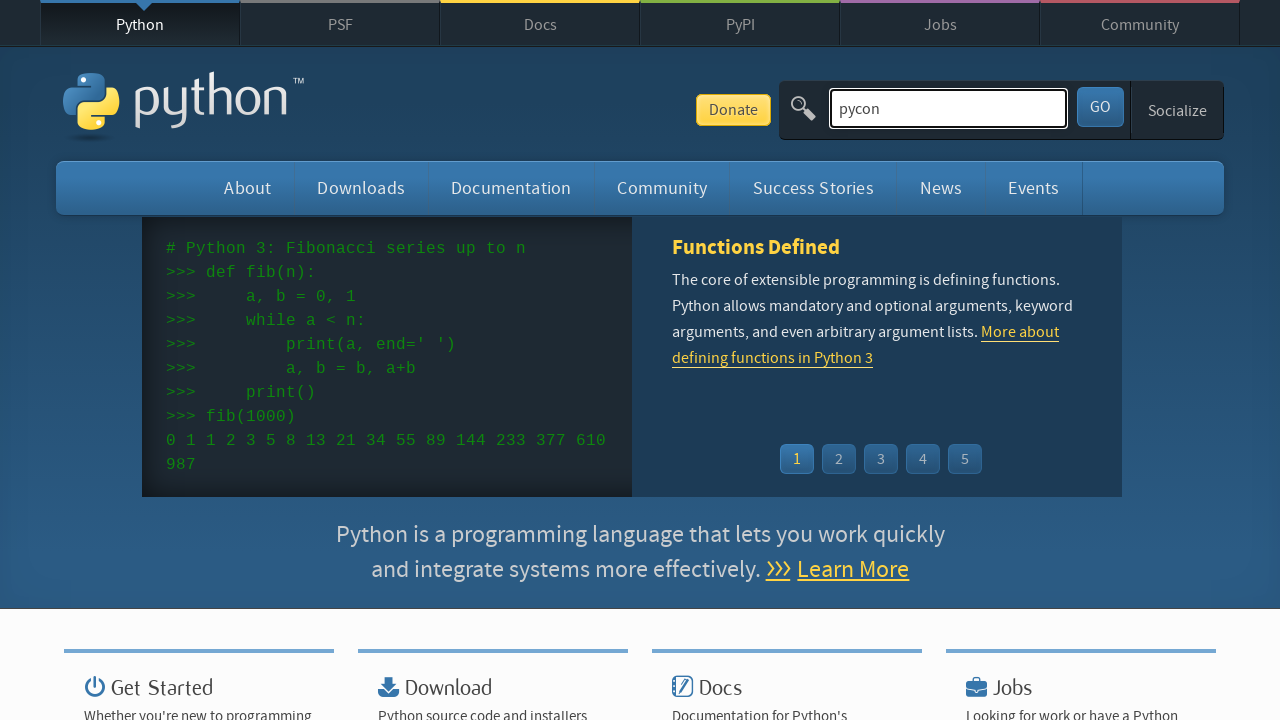

Clicked search button to submit search for 'pycon' at (1100, 107) on button[type='submit']
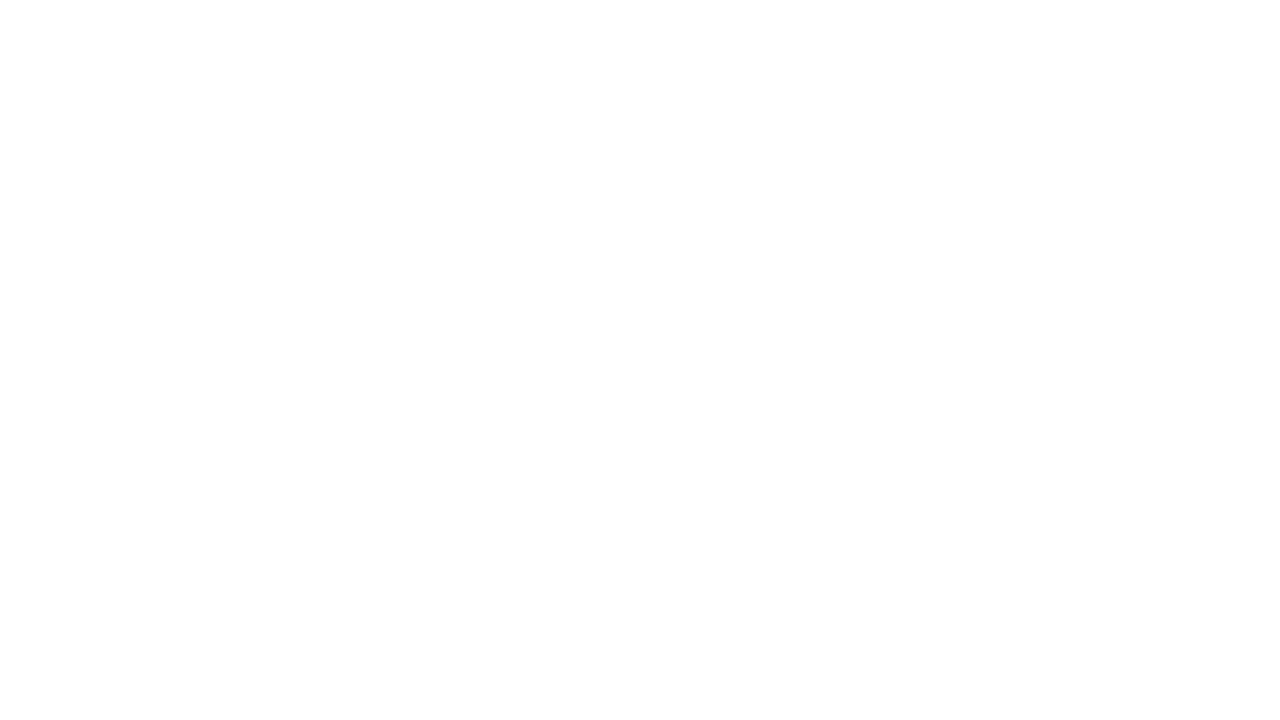

Search results loaded and displayed
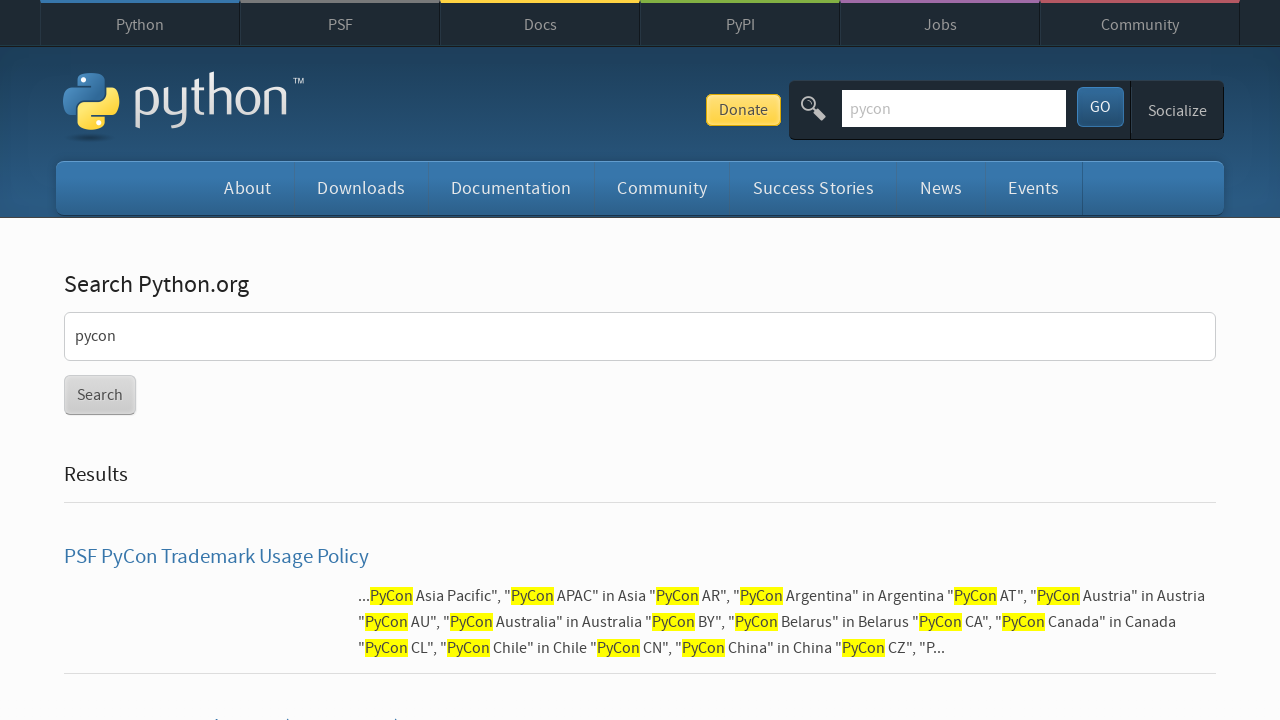

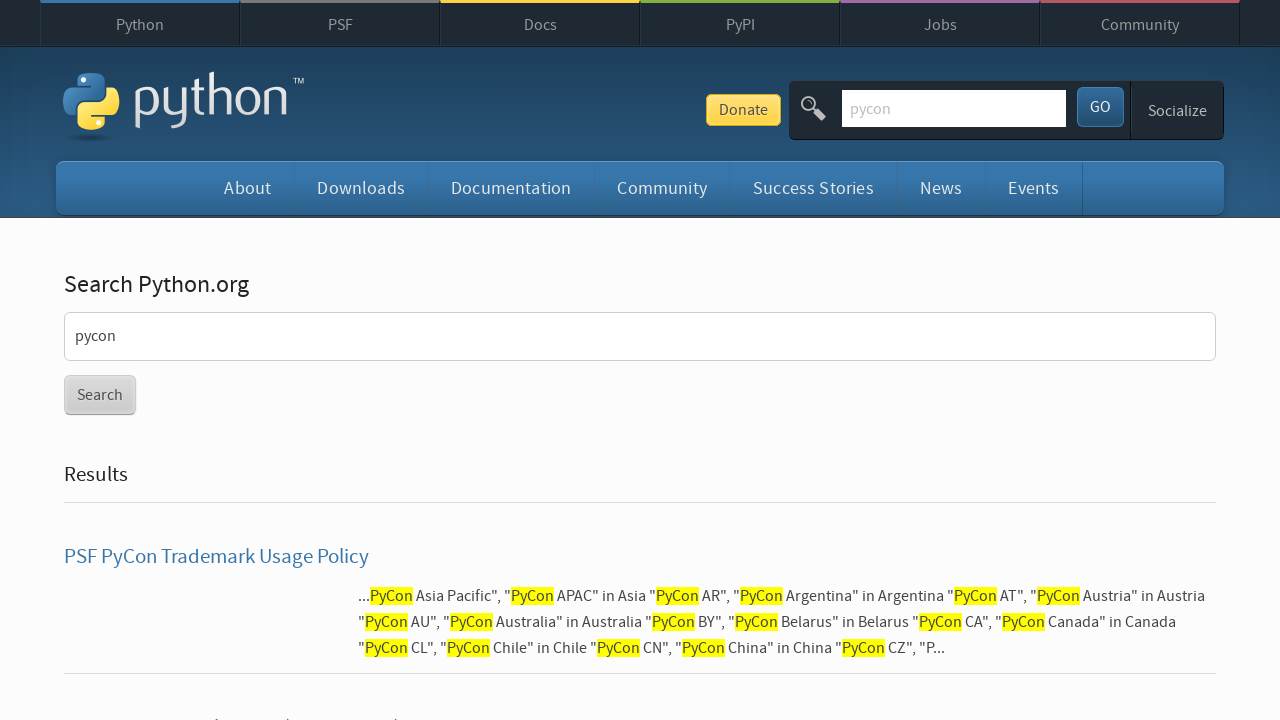